Tests right-click context menu functionality, alert handling, and navigation to a new window to verify content

Starting URL: https://the-internet.herokuapp.com/context_menu

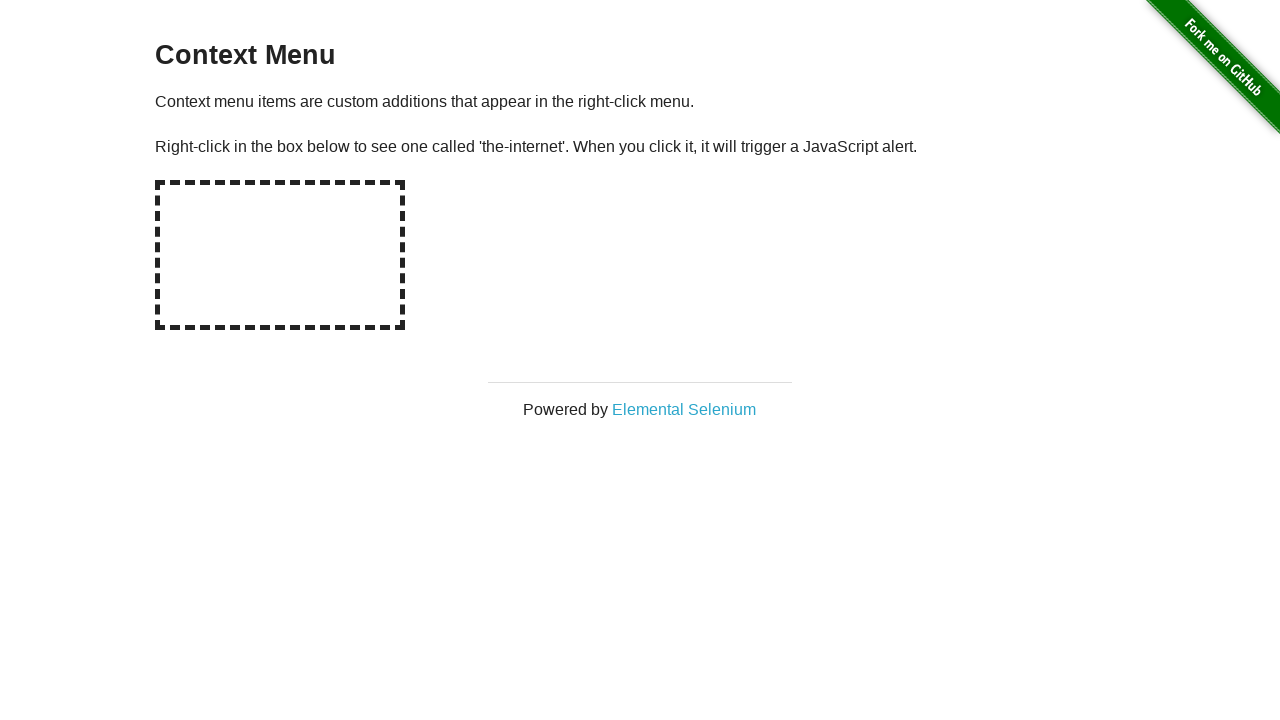

Right-clicked on the context menu hot spot area at (280, 255) on #hot-spot
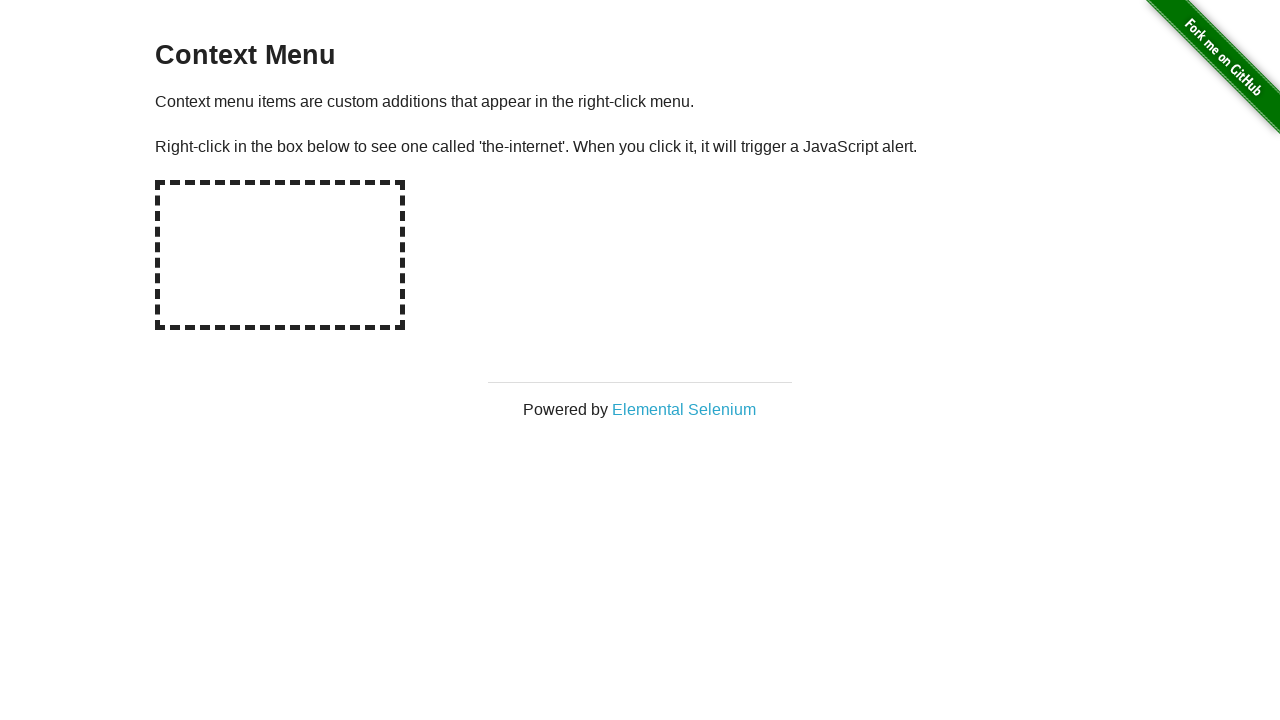

Set up dialog handler to accept alerts
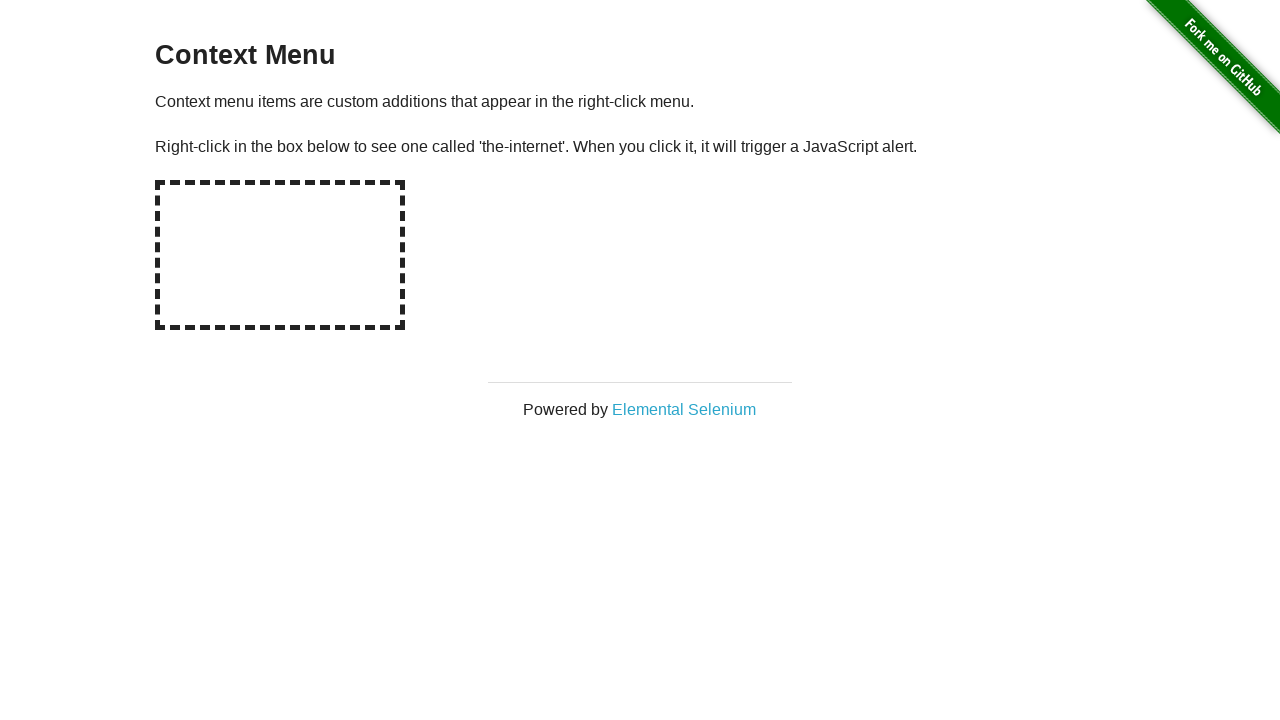

Clicked on Elemental Selenium link at (684, 409) on text=Elemental Selenium
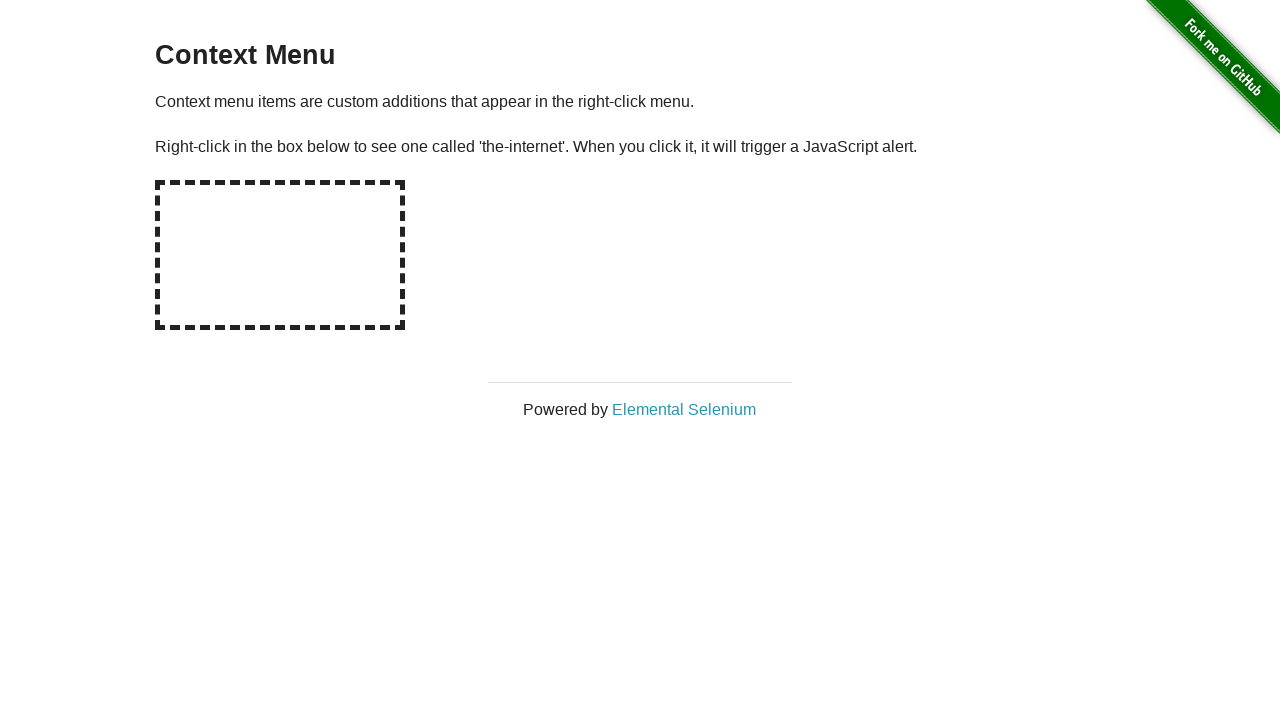

Clicked Elemental Selenium link to open new window/tab at (684, 409) on text=Elemental Selenium
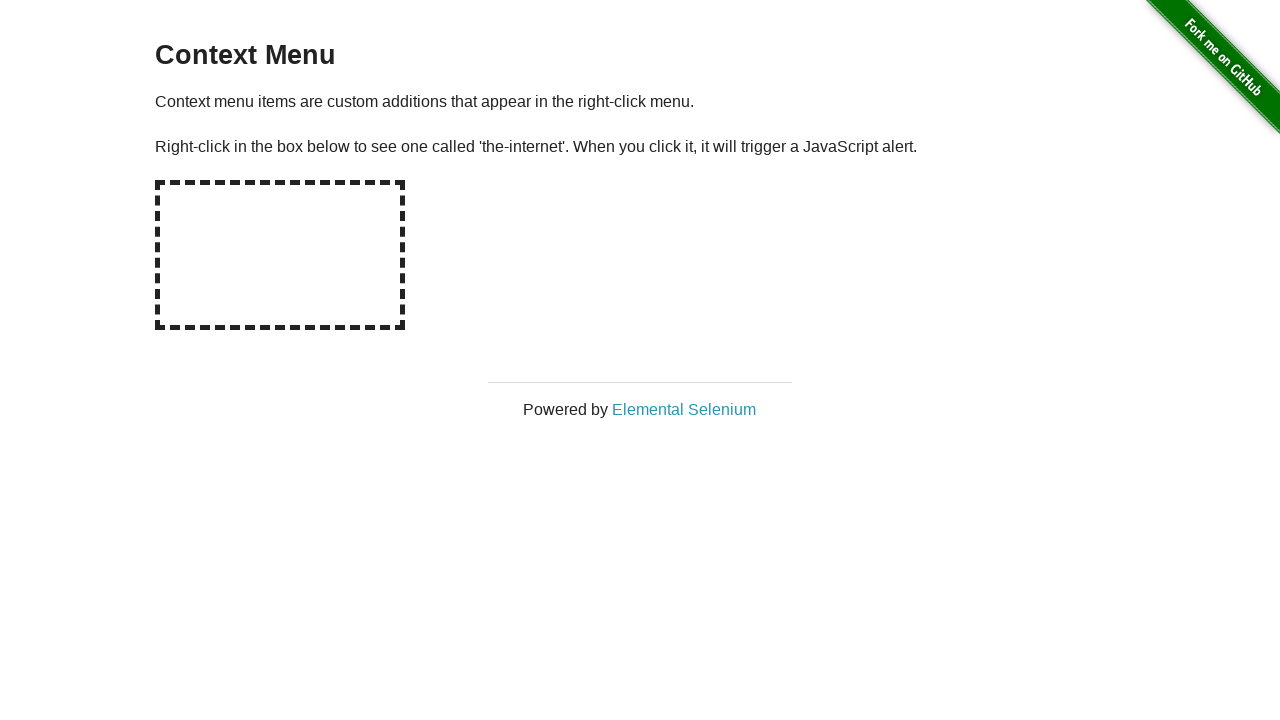

Captured new page/tab that opened
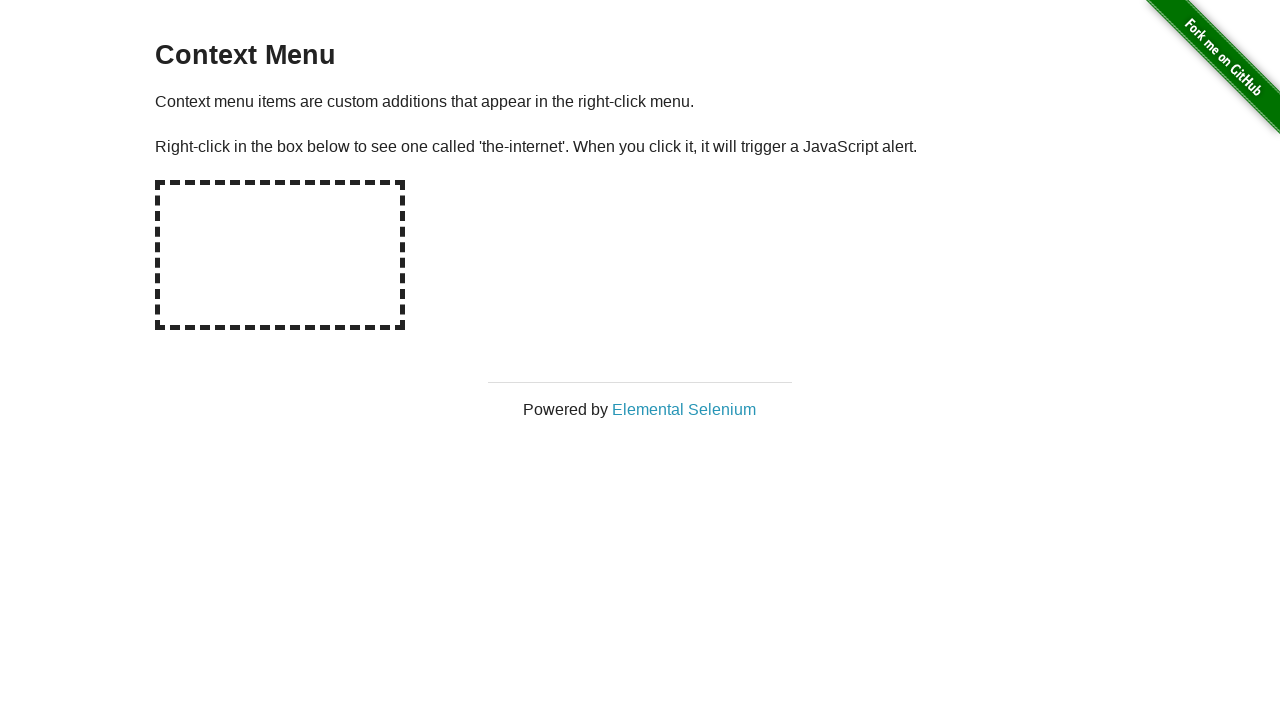

New page loaded and h1 element is present
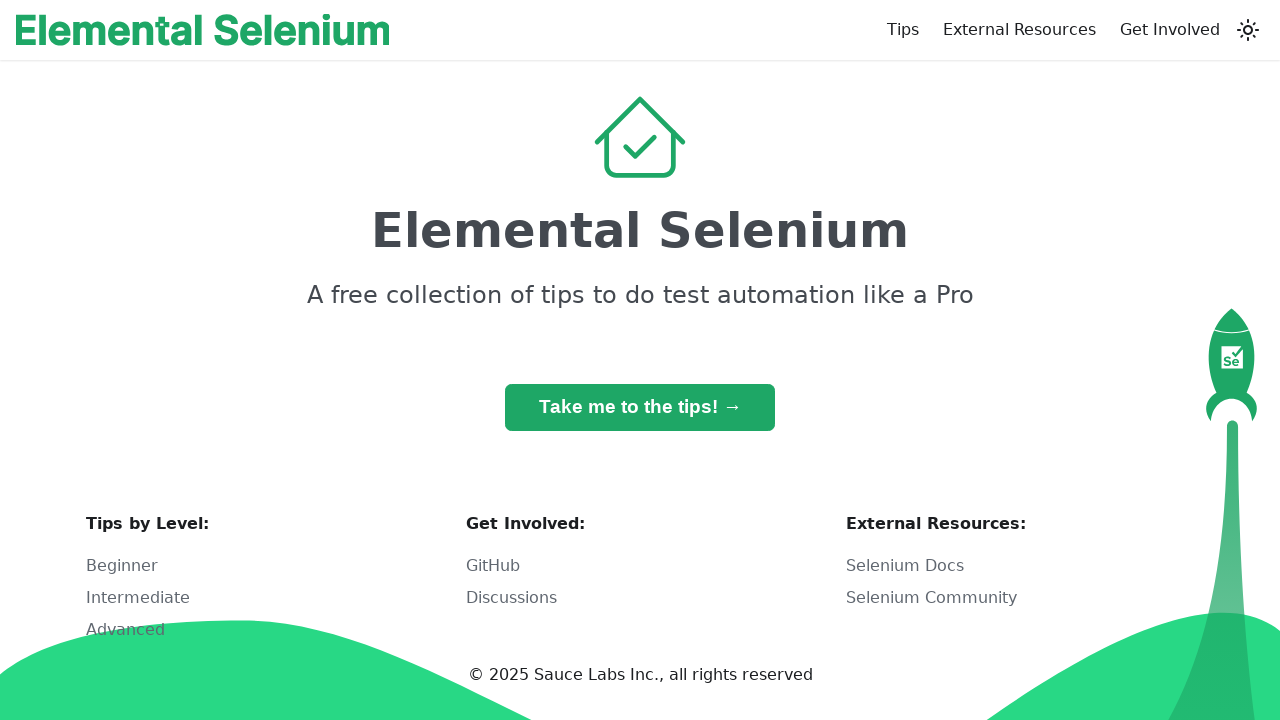

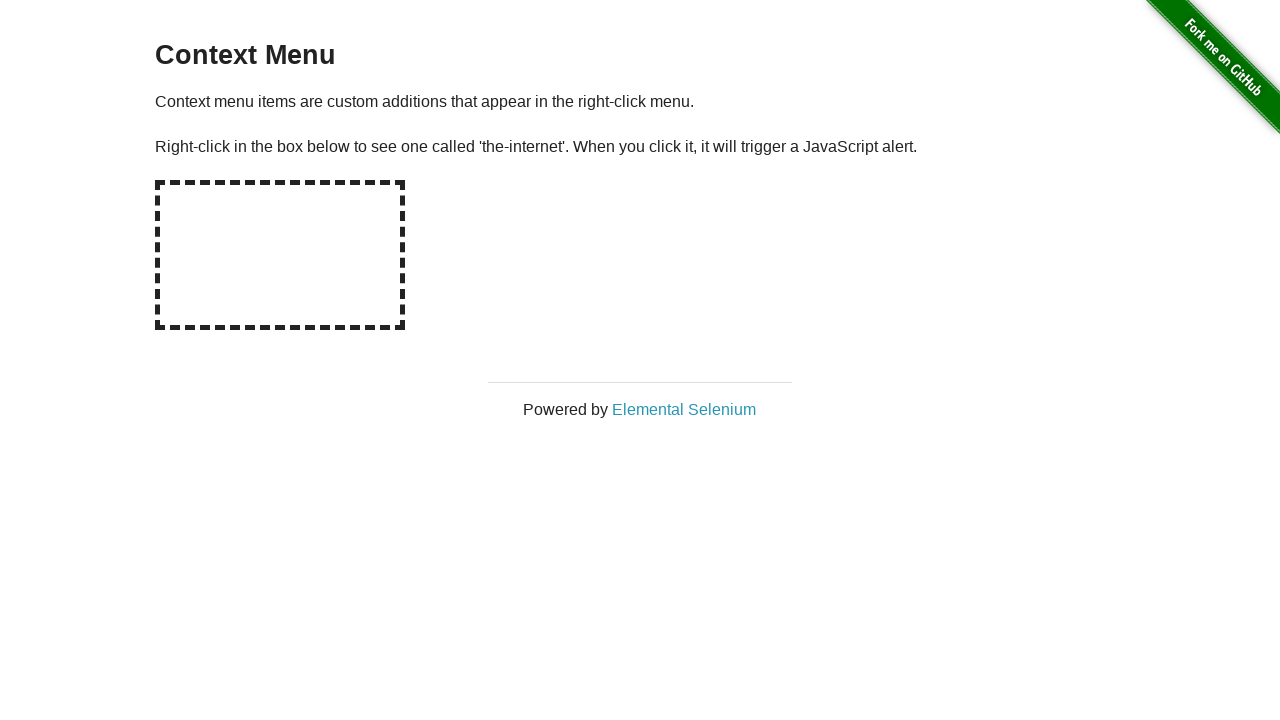